Tests checkbox functionality by verifying initial state, clicking a checkbox, verifying the changed state, and counting total checkboxes on the page

Starting URL: https://rahulshettyacademy.com/AutomationPractice/

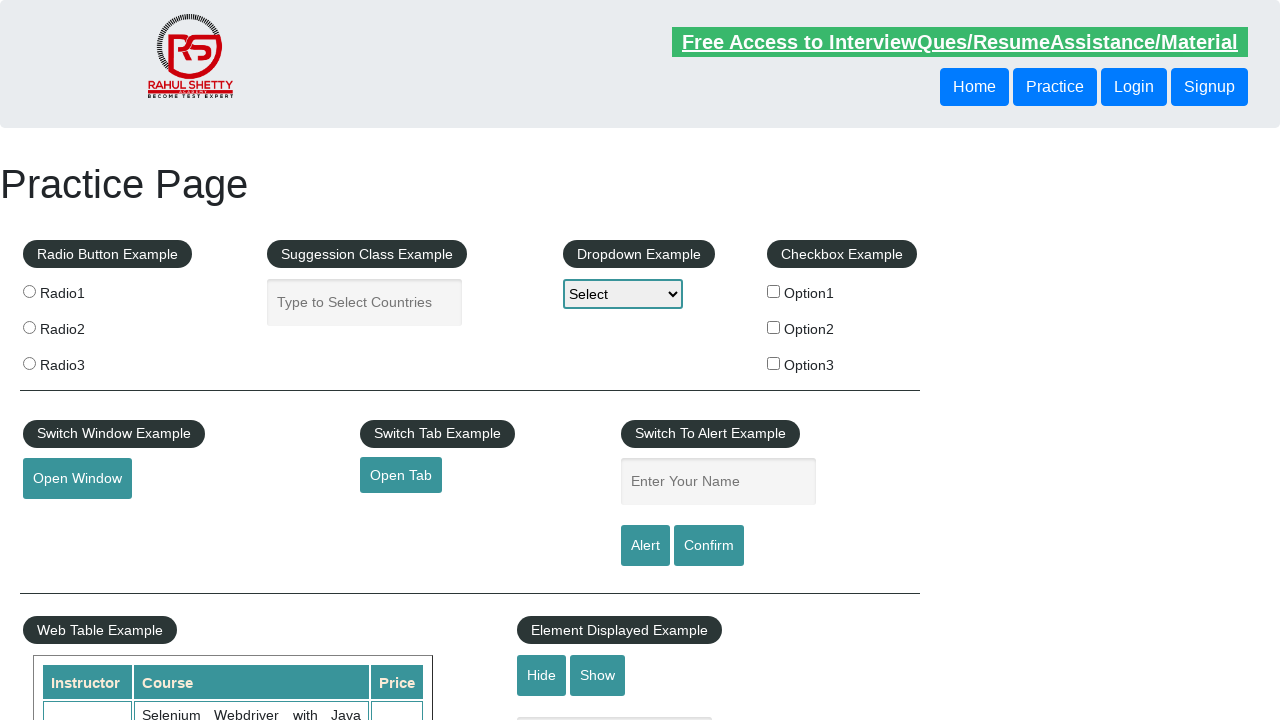

Located checkbox with ID 'checkBoxOption2'
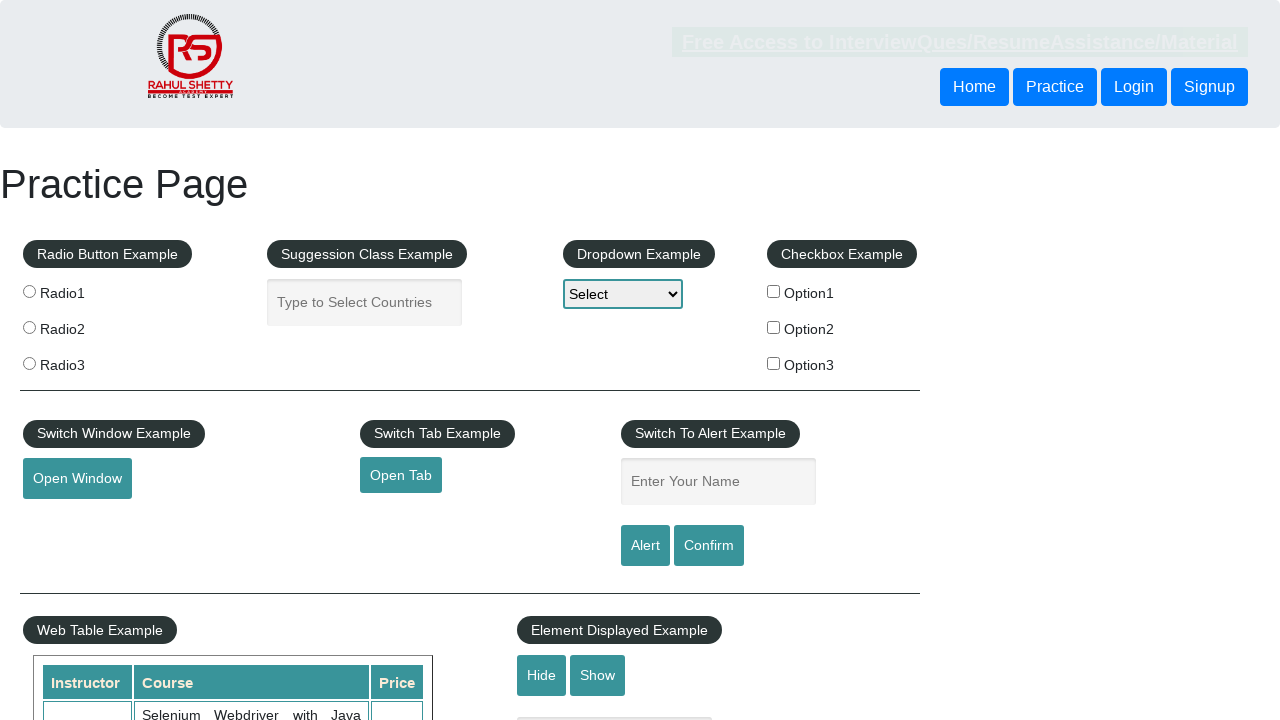

Verified that checkbox is initially unchecked
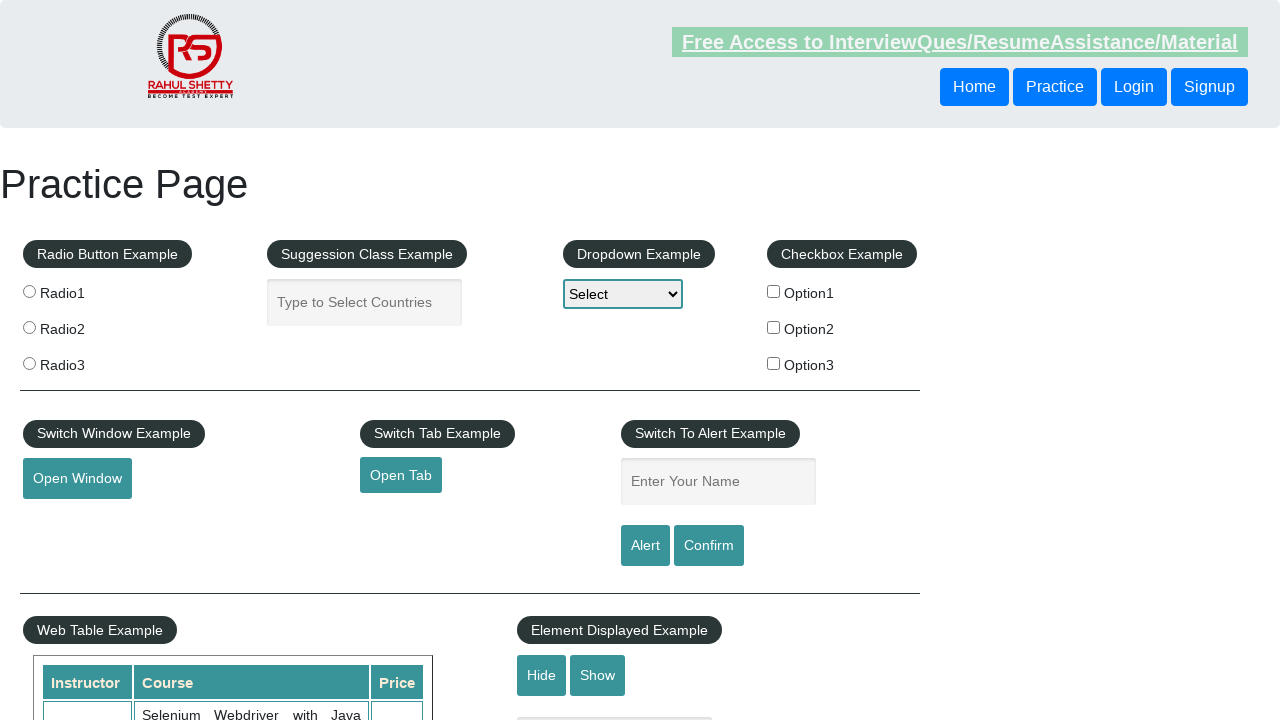

Clicked on the checkbox at (774, 327) on #checkBoxOption2
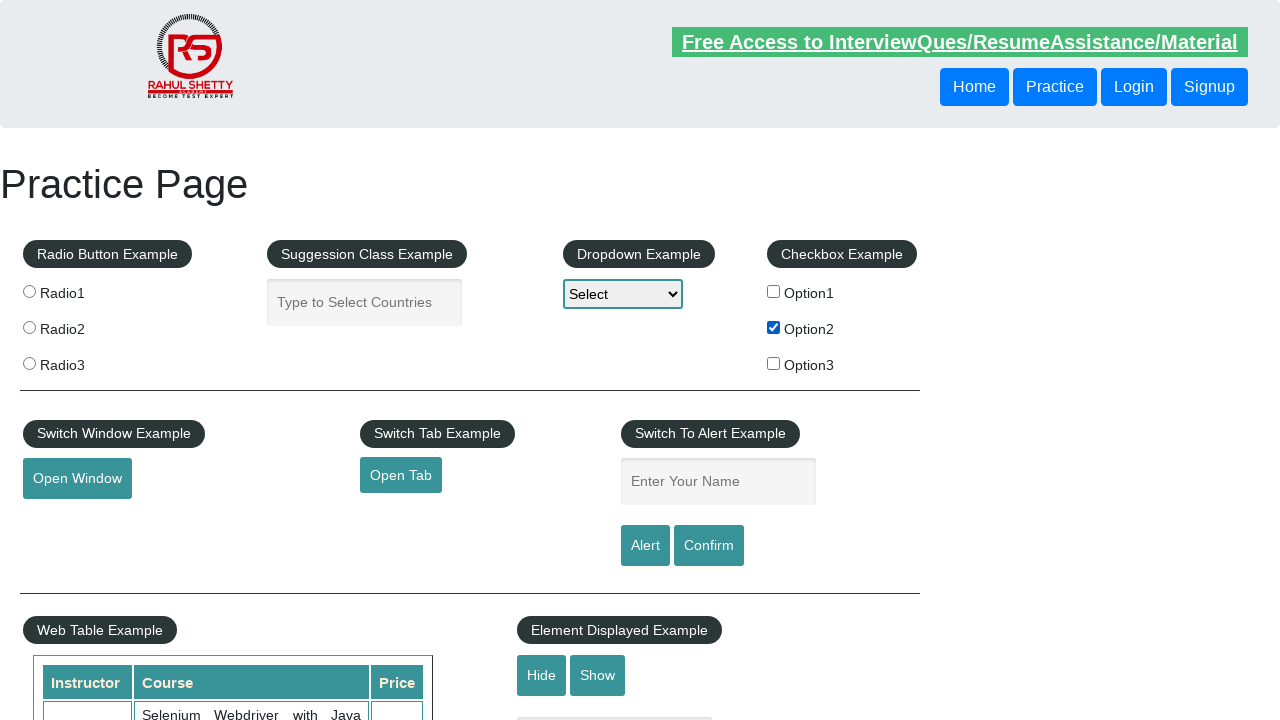

Verified that checkbox is now checked after clicking
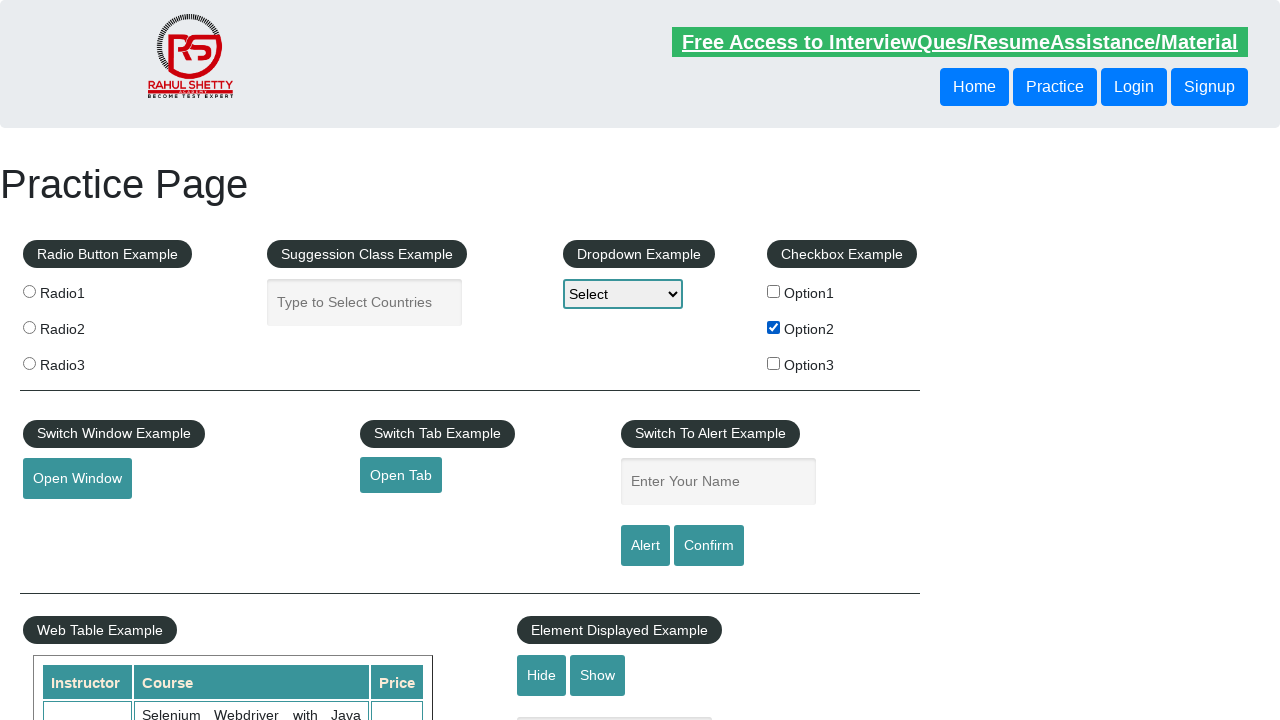

Counted total checkboxes on the page
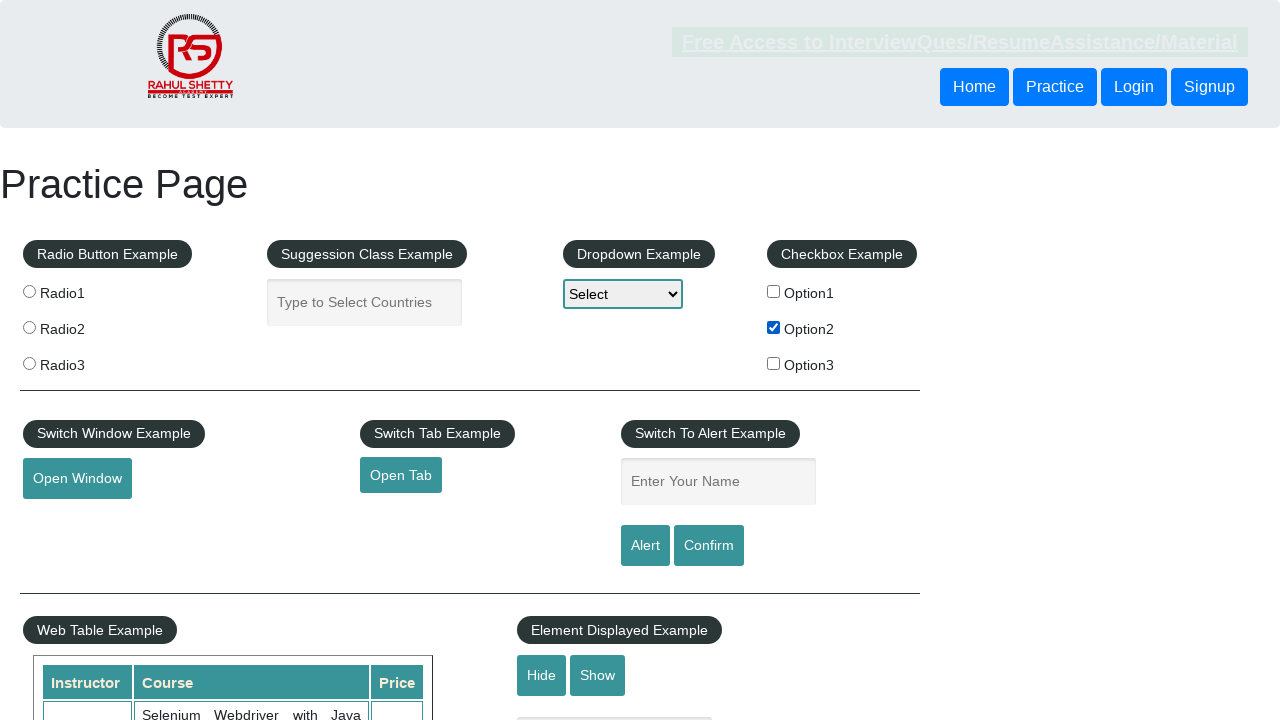

Verified that there are exactly 3 checkboxes on the page
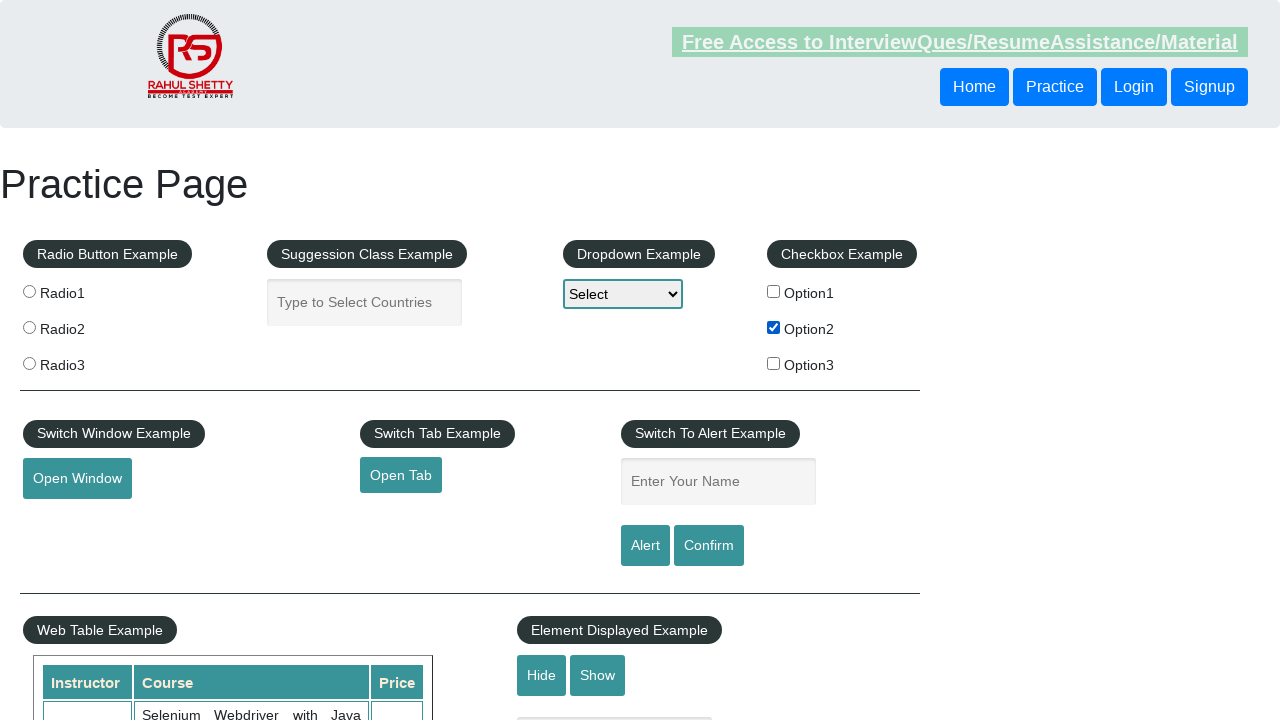

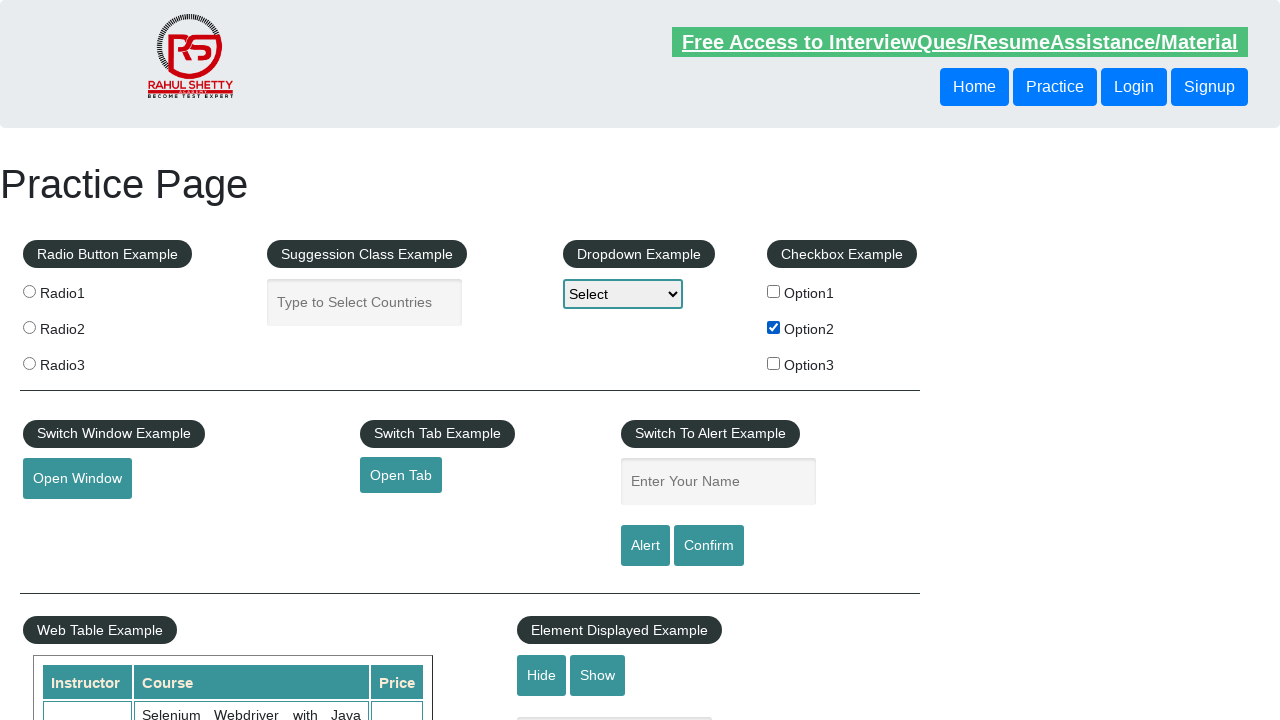